Tests AJAX functionality by clicking a button that triggers an AJAX request and waiting for the success content to appear

Starting URL: http://www.uitestingplayground.com/ajax

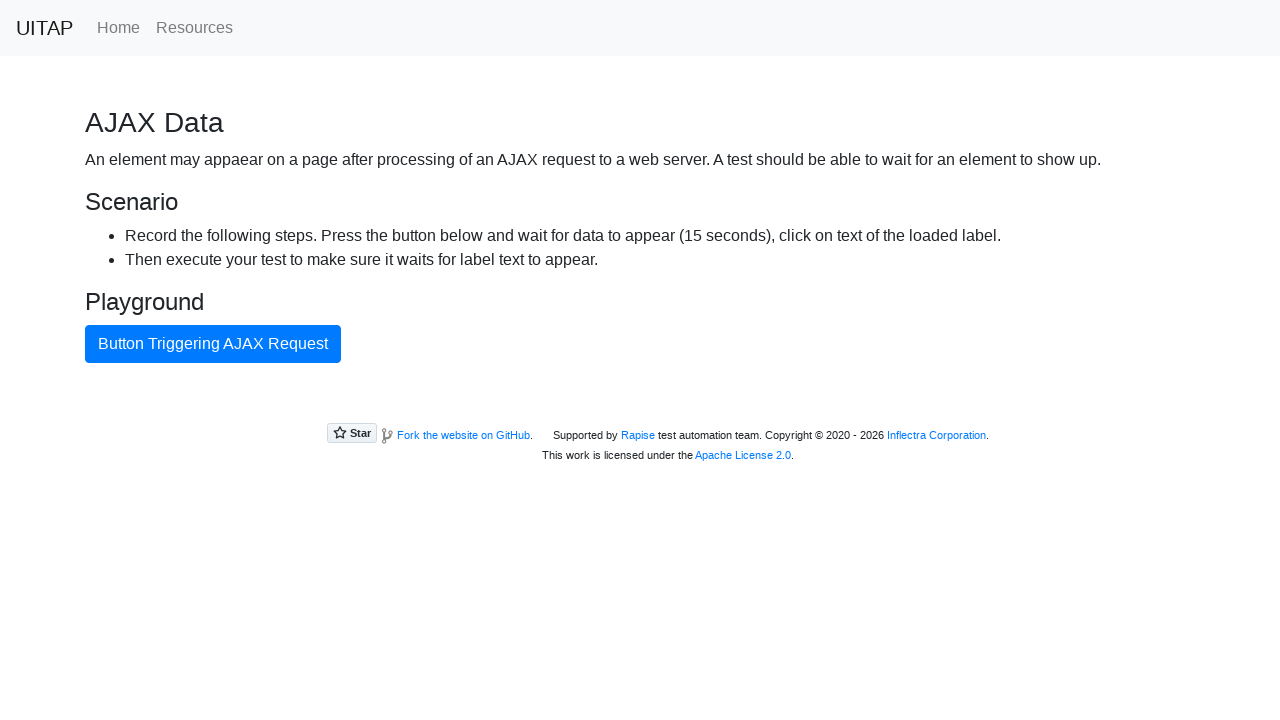

Navigated to AJAX test page
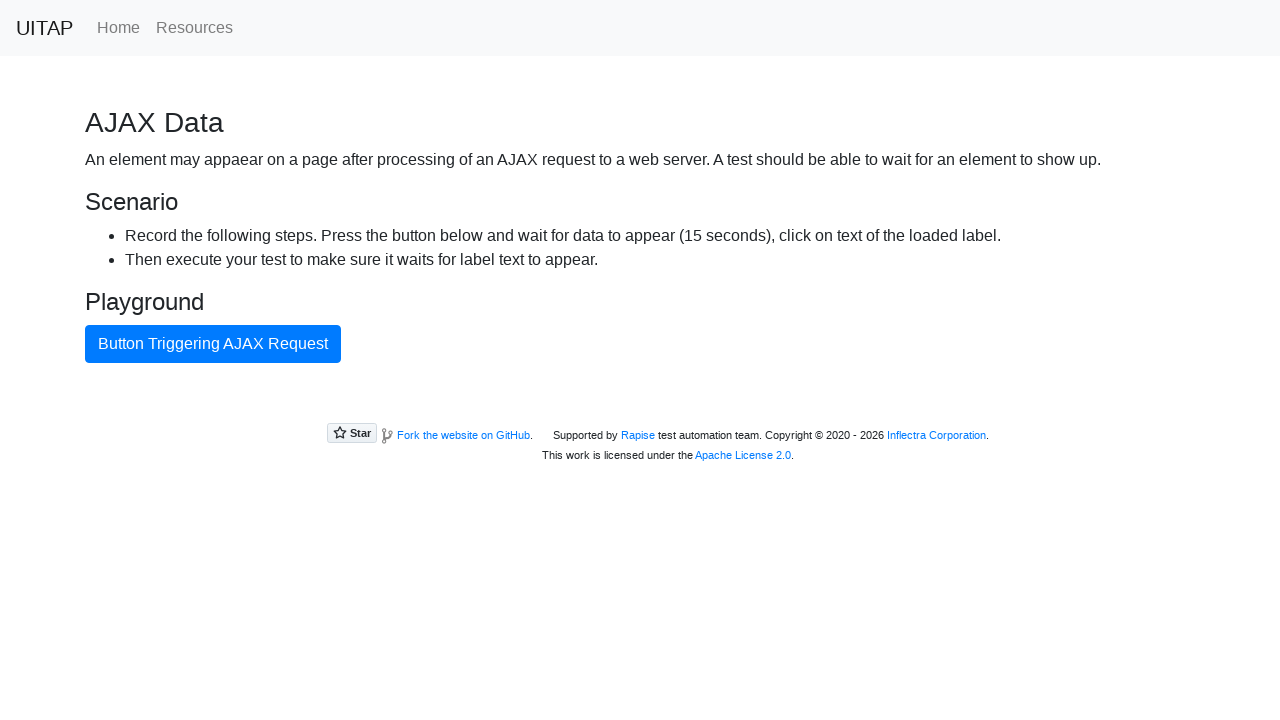

Clicked AJAX button to trigger request at (213, 344) on #ajaxButton
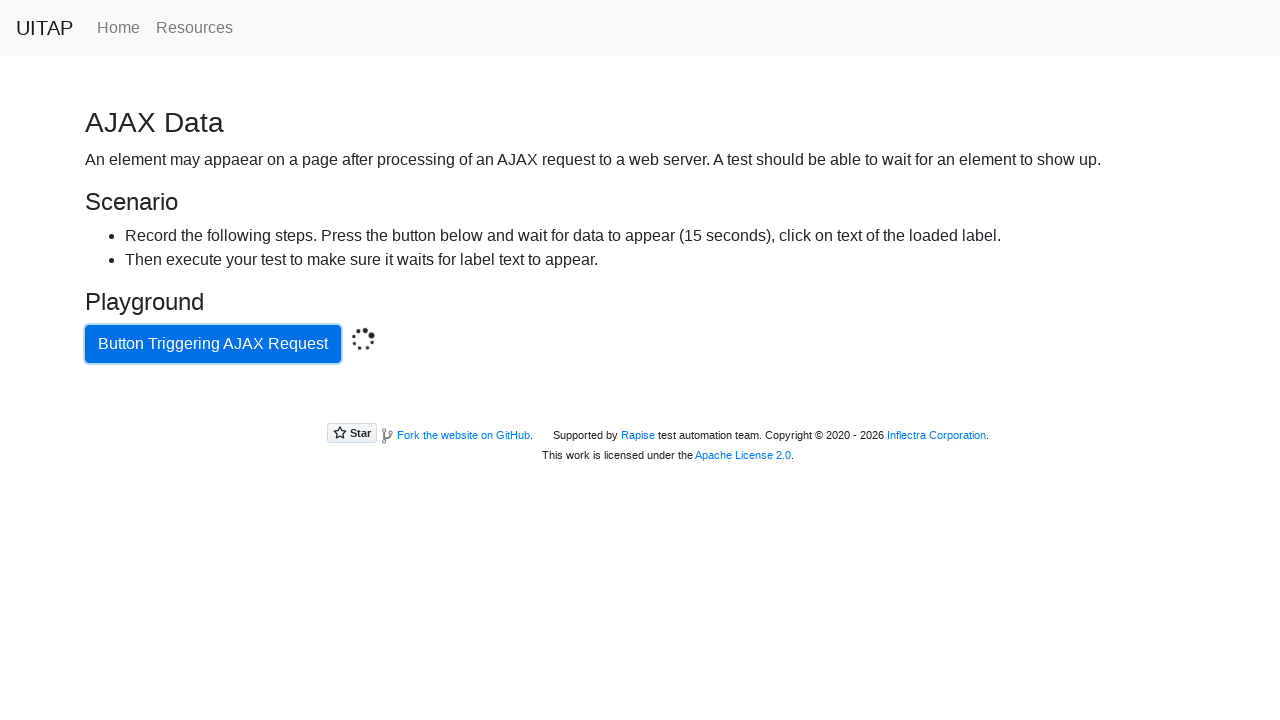

Success message appeared on page
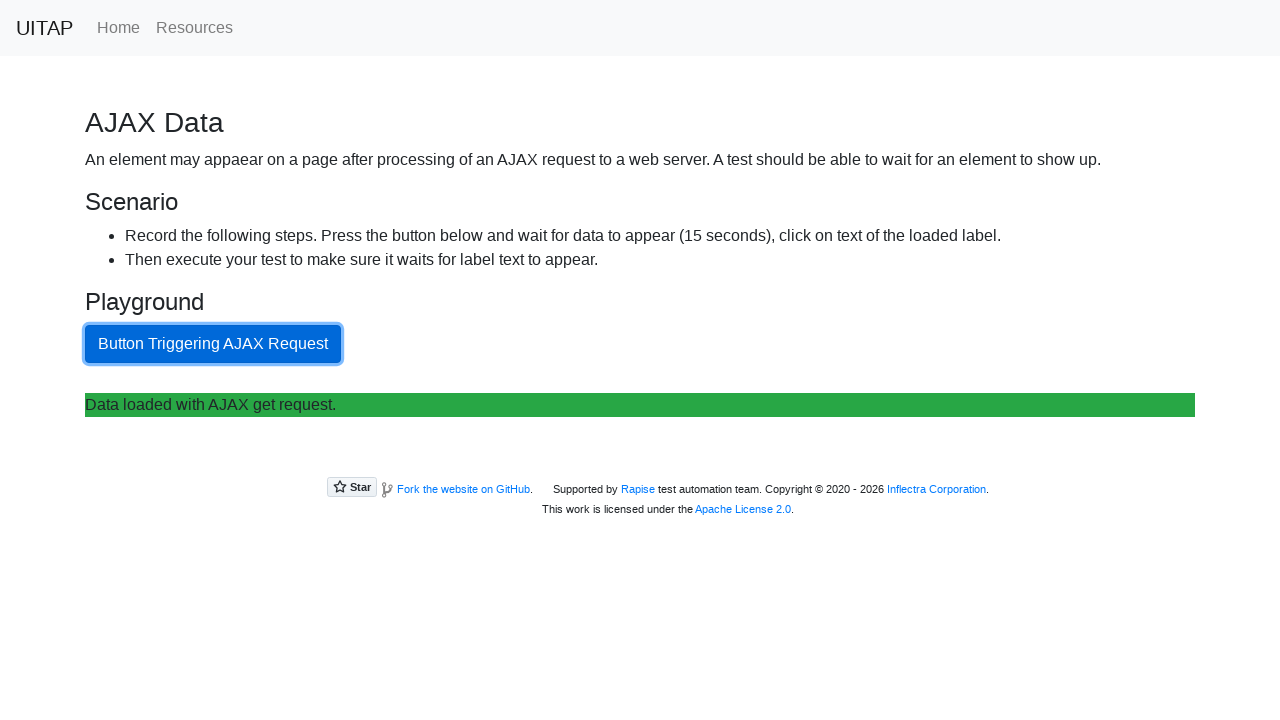

Success content element is visible
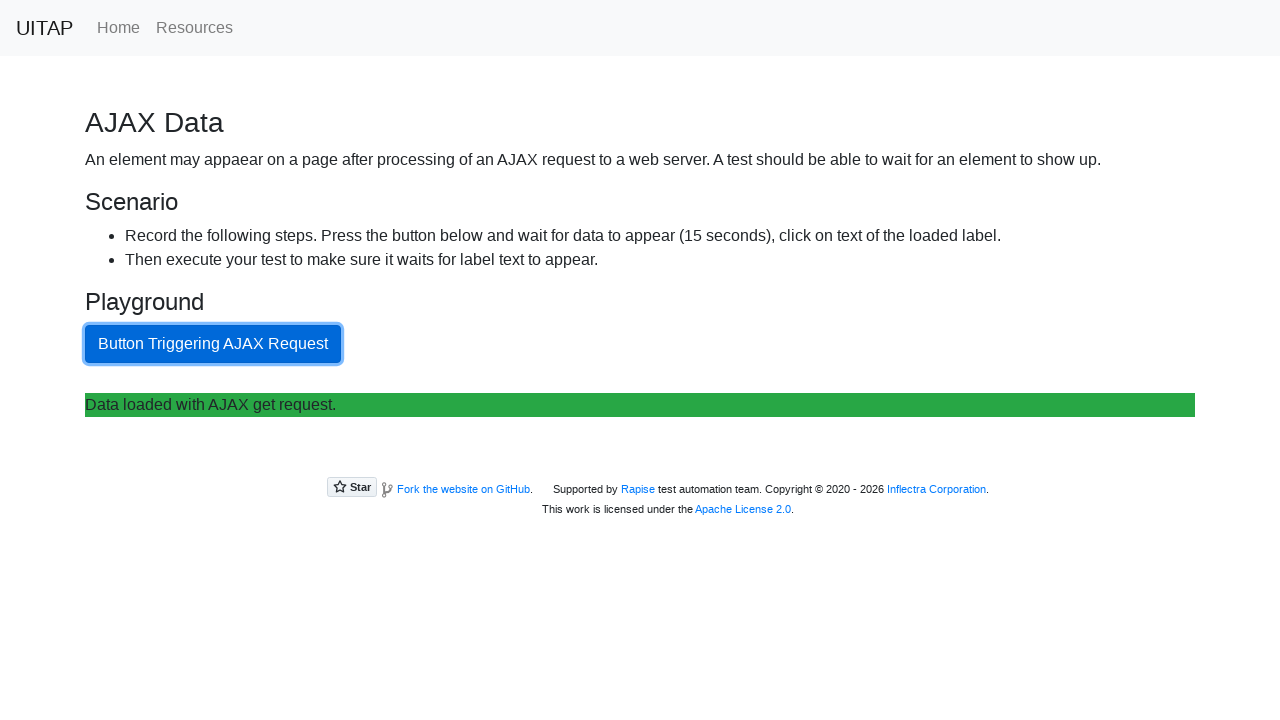

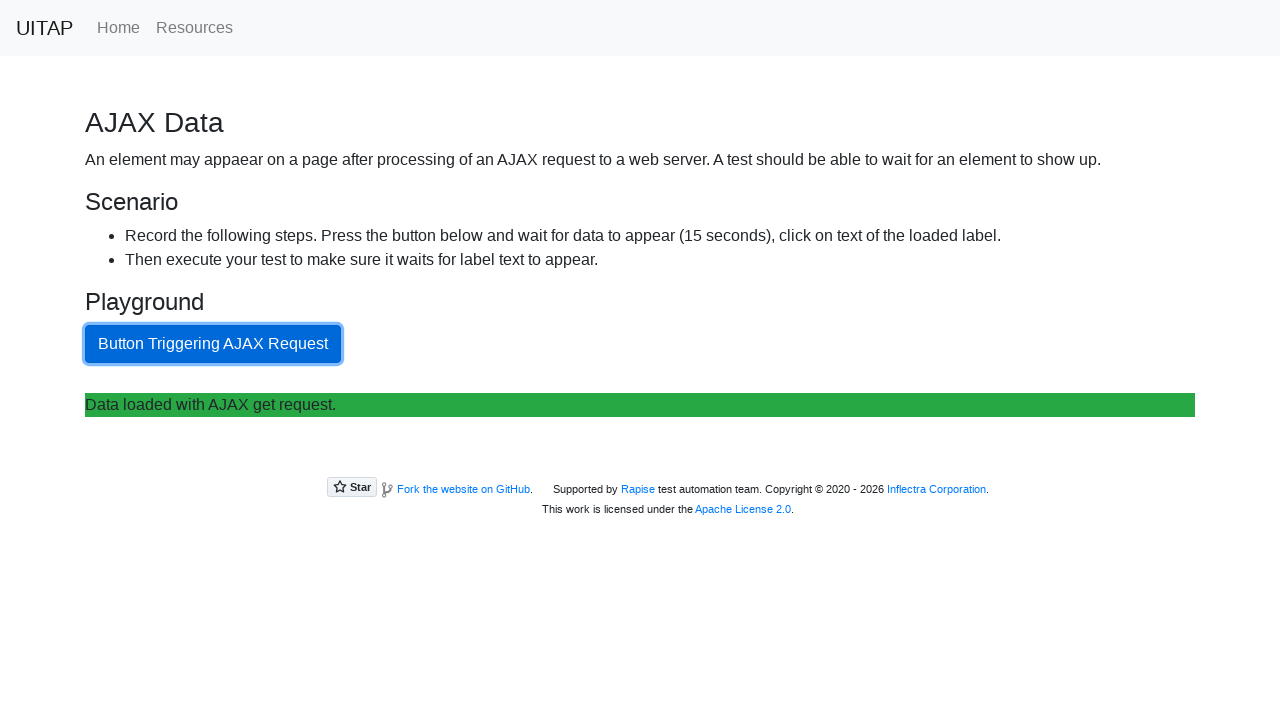